Navigates to a test automation practice blog and verifies that anchor tags with hyperlinks are present on the page

Starting URL: https://testautomationpractice.blogspot.com/

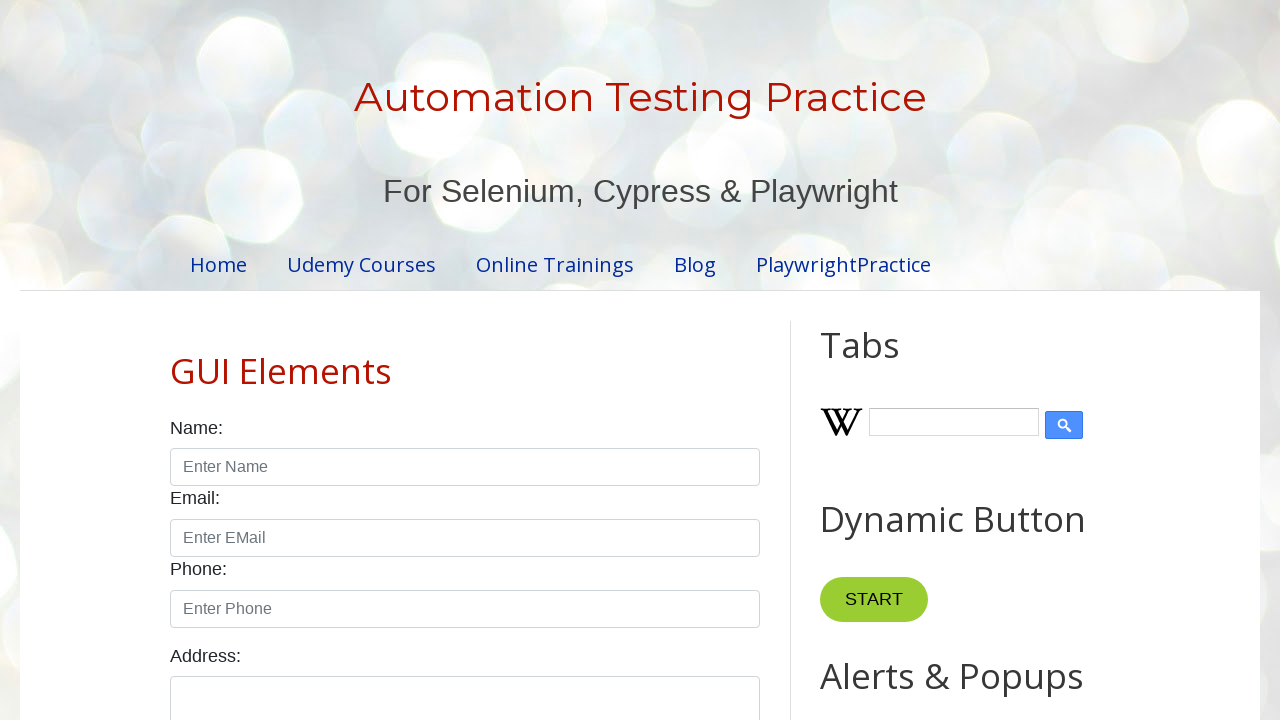

Navigated to test automation practice blog
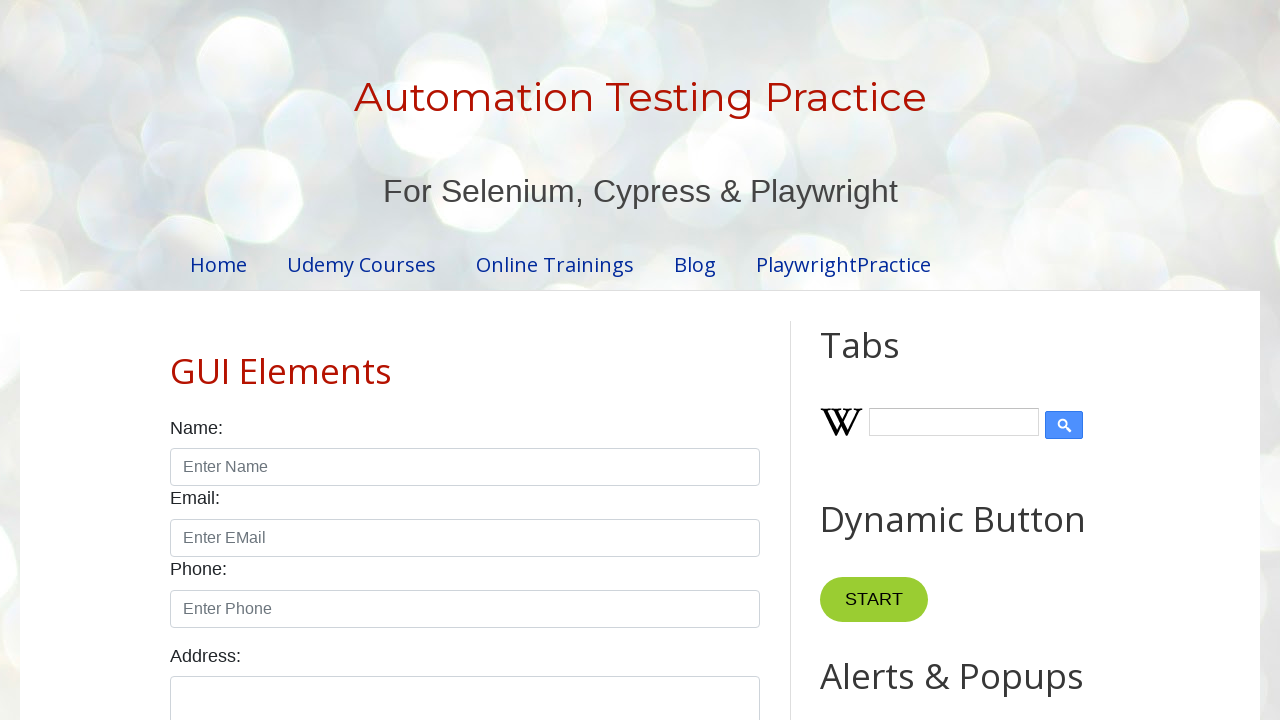

Waited for anchor tags with href attributes to load
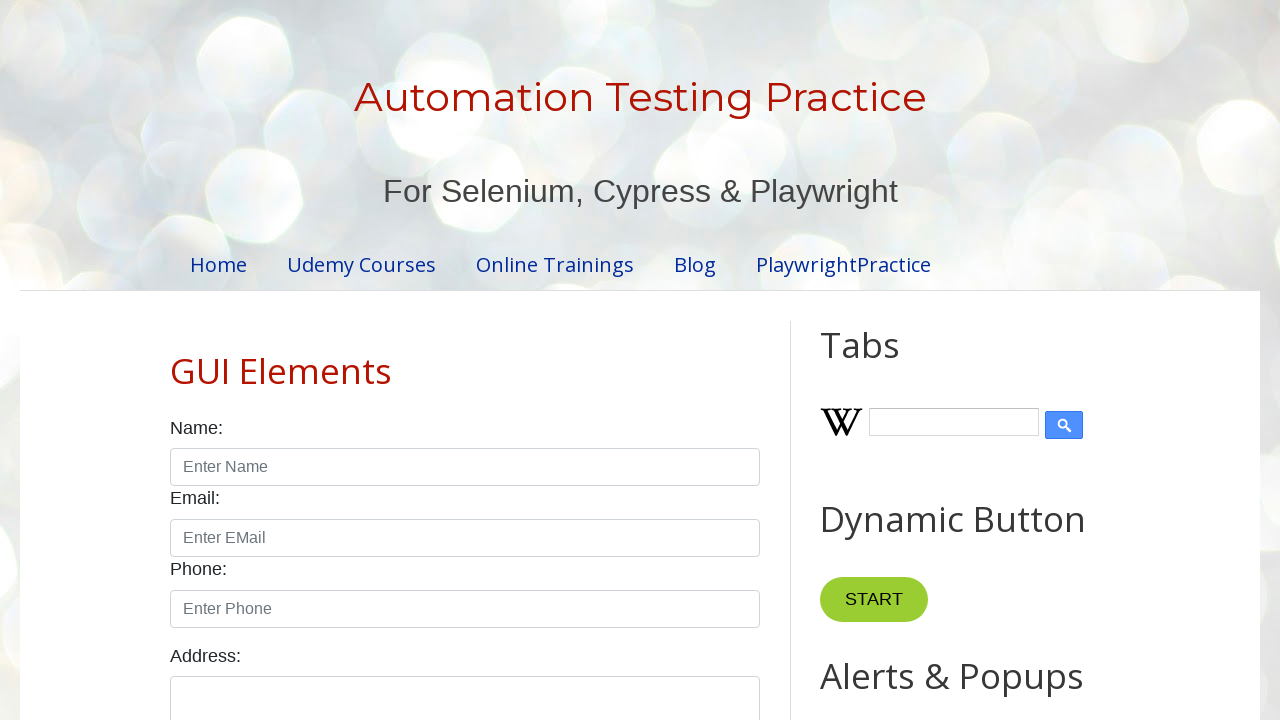

Located all anchor tags with href attributes
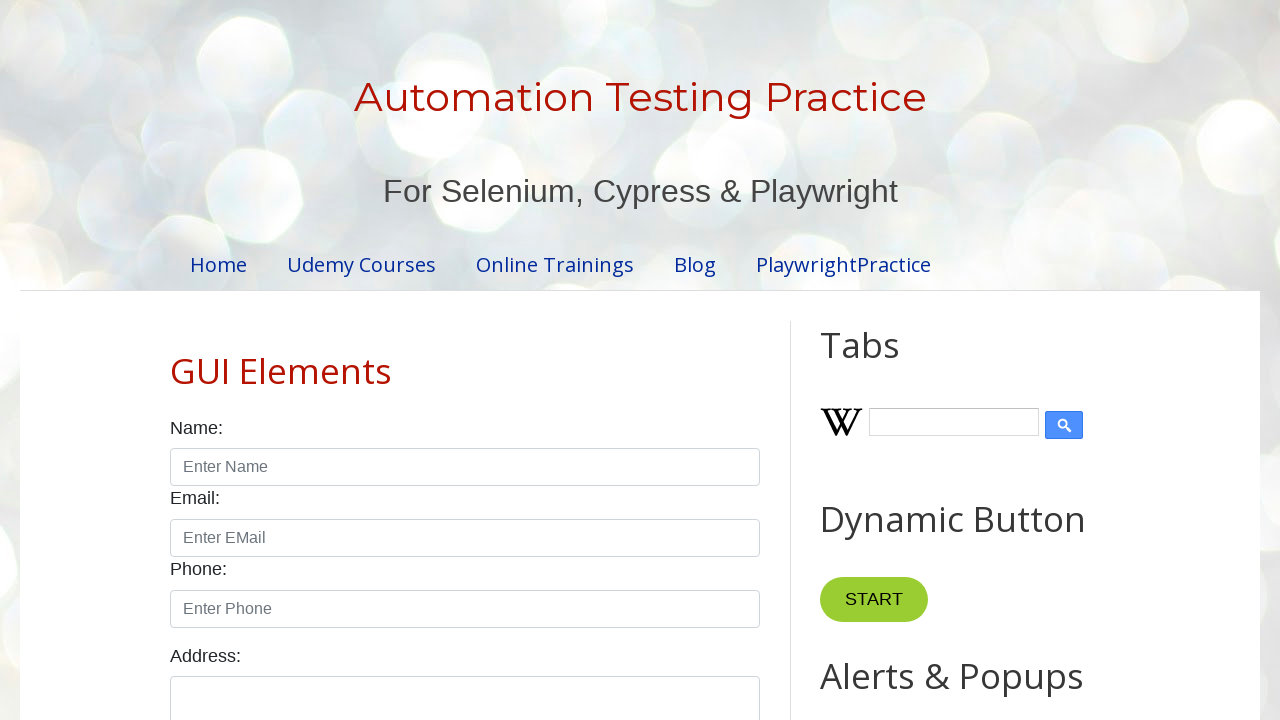

Verified that 33 anchor tags with hyperlinks are present on the page
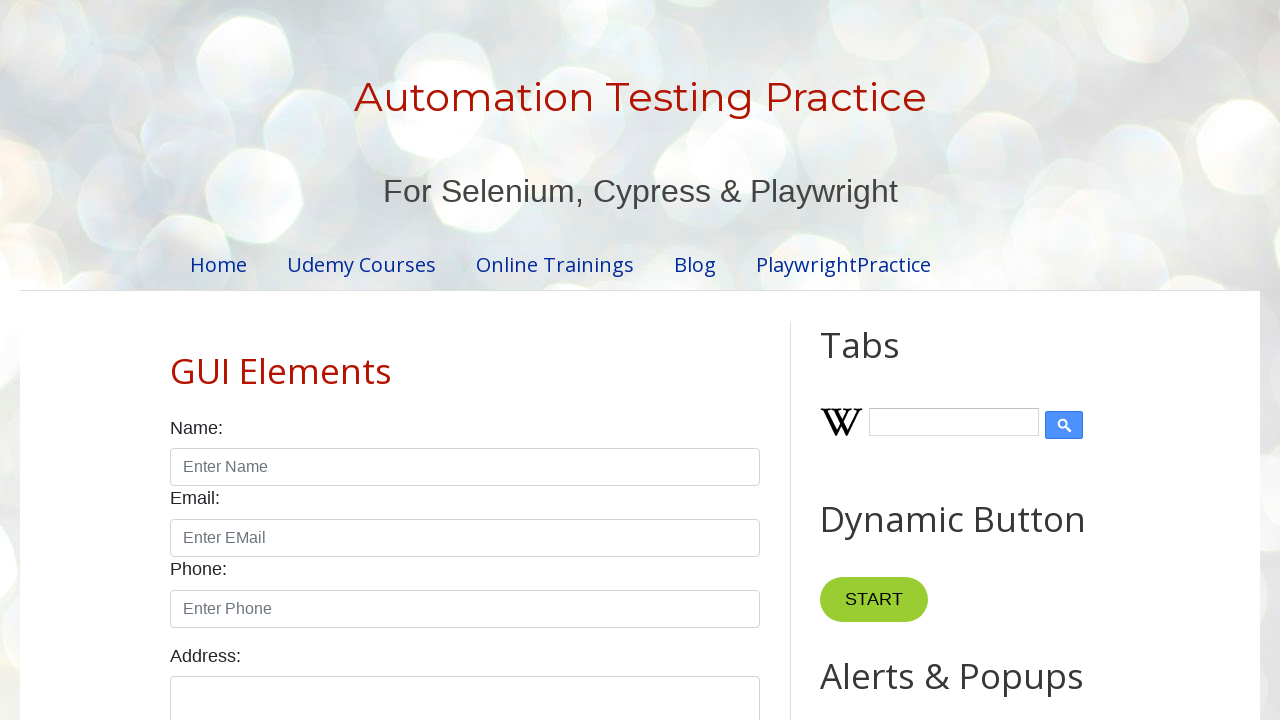

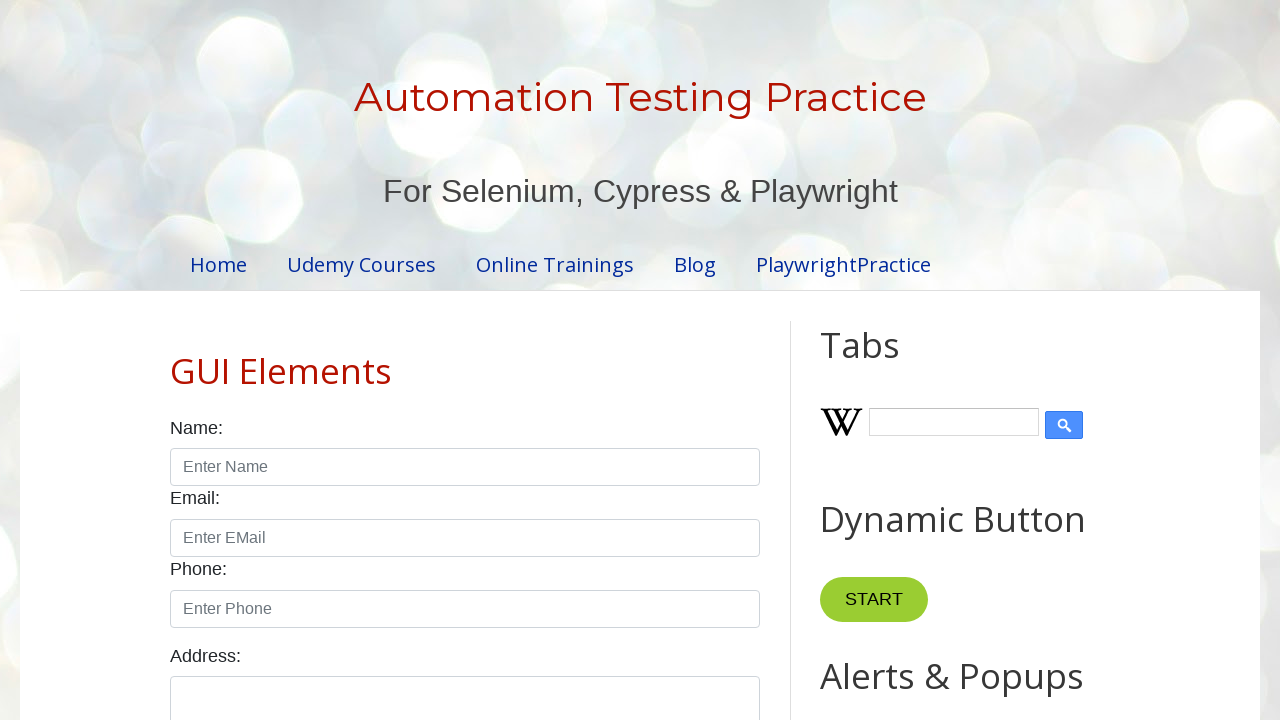